Tests marking all todo items as completed using the toggle all checkbox

Starting URL: https://demo.playwright.dev/todomvc

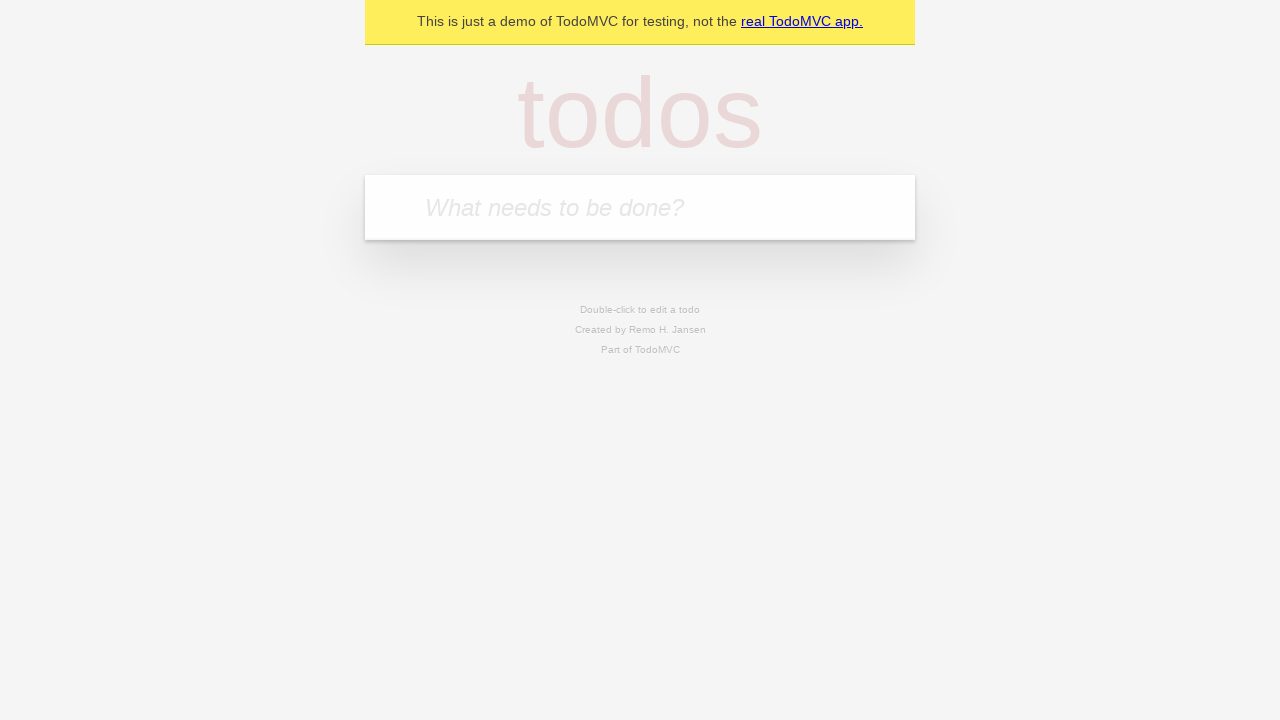

Filled todo input with 'buy some cheese' on internal:attr=[placeholder="What needs to be done?"i]
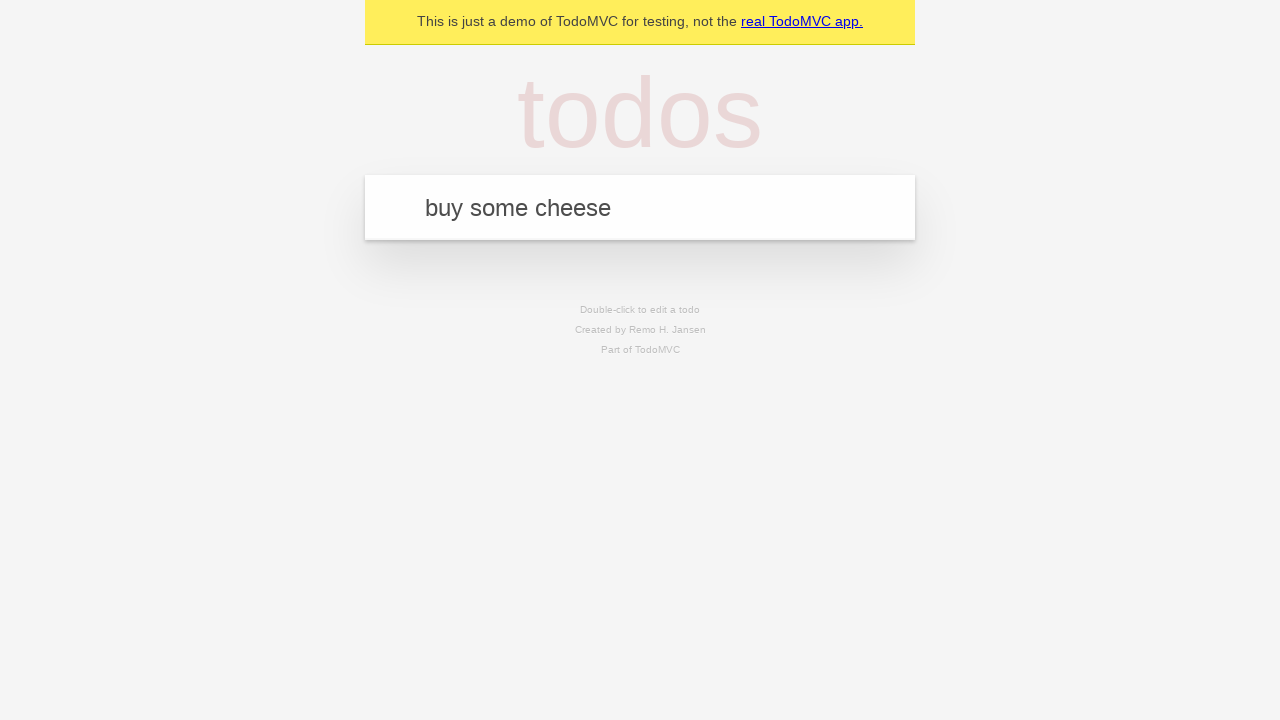

Pressed Enter to add first todo item on internal:attr=[placeholder="What needs to be done?"i]
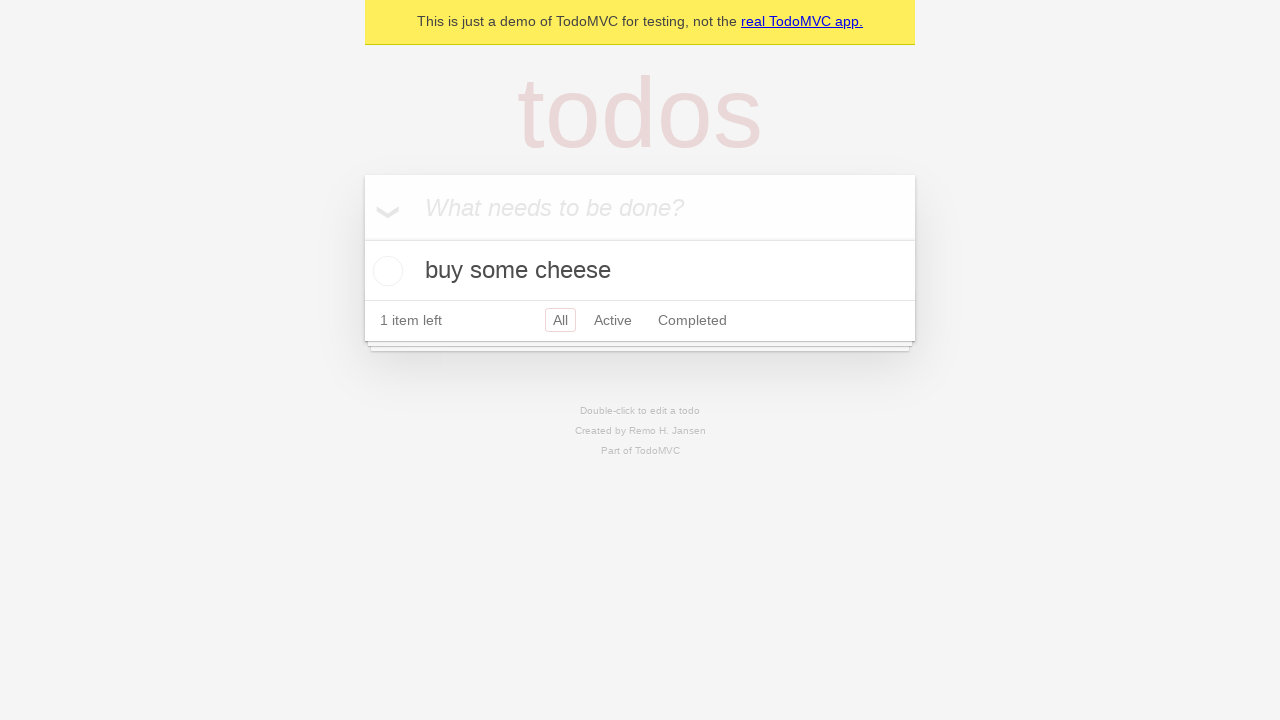

Filled todo input with 'feed the cat' on internal:attr=[placeholder="What needs to be done?"i]
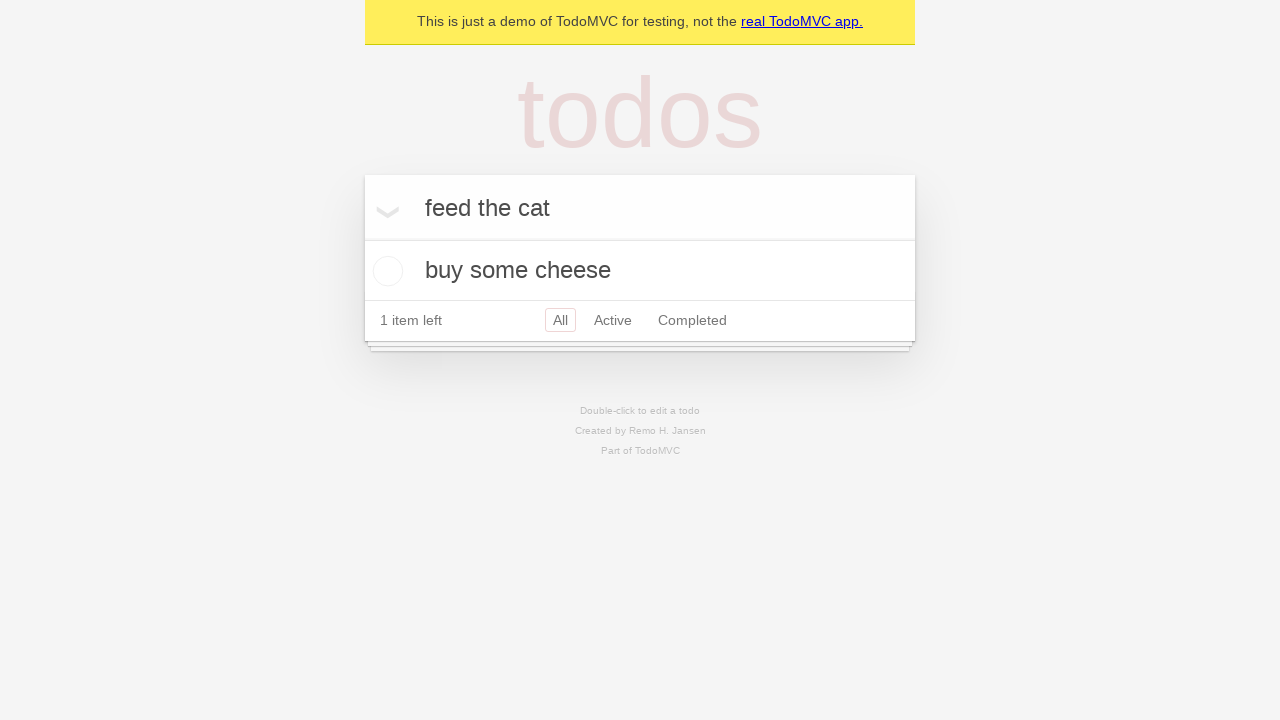

Pressed Enter to add second todo item on internal:attr=[placeholder="What needs to be done?"i]
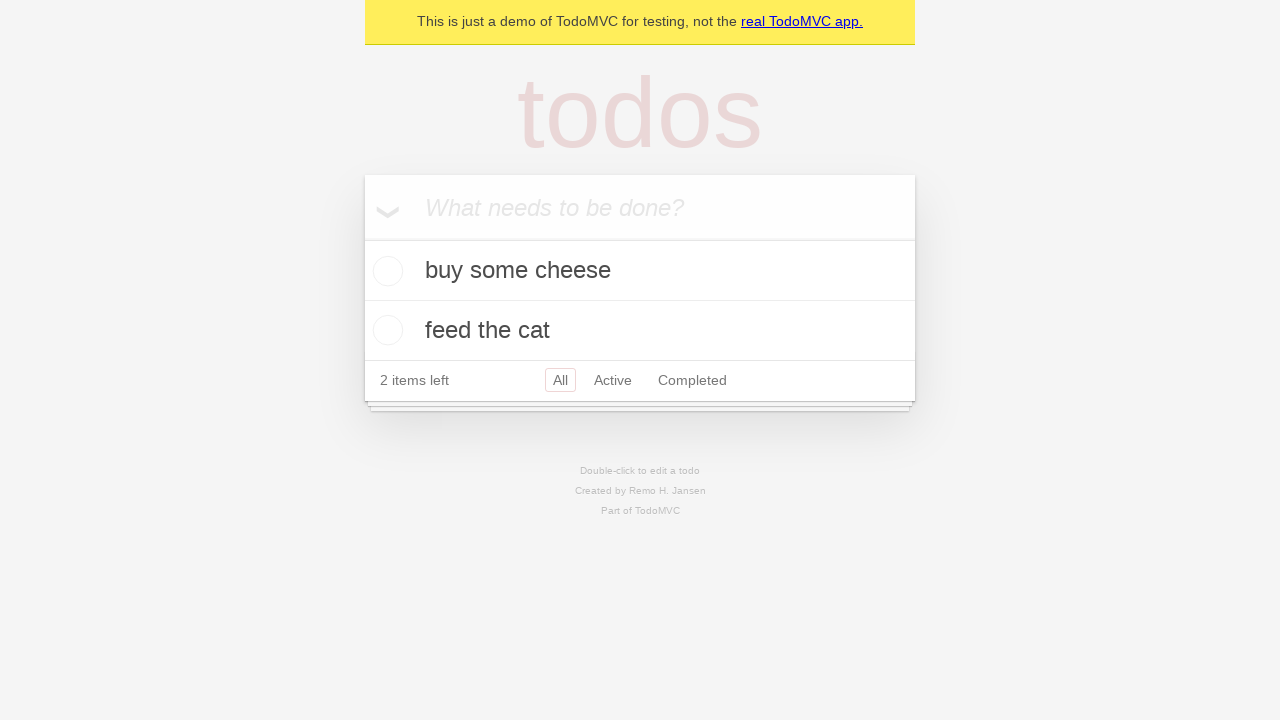

Filled todo input with 'book a doctors appointment' on internal:attr=[placeholder="What needs to be done?"i]
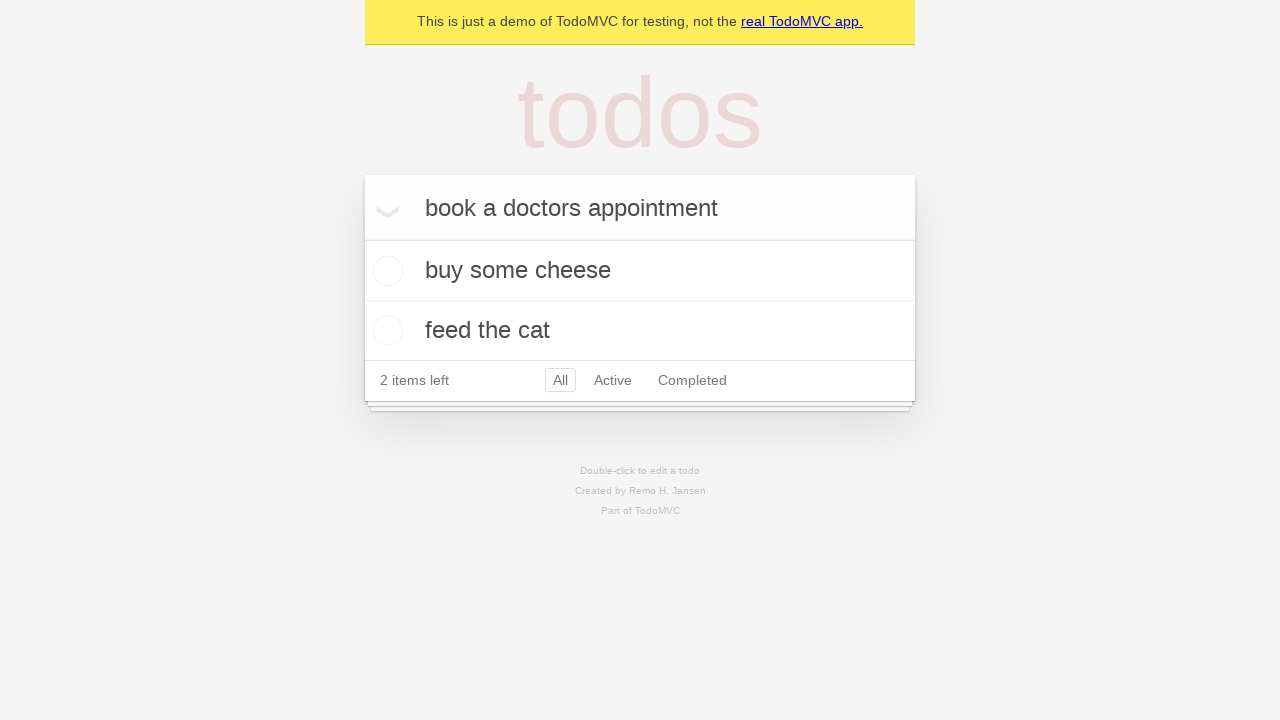

Pressed Enter to add third todo item on internal:attr=[placeholder="What needs to be done?"i]
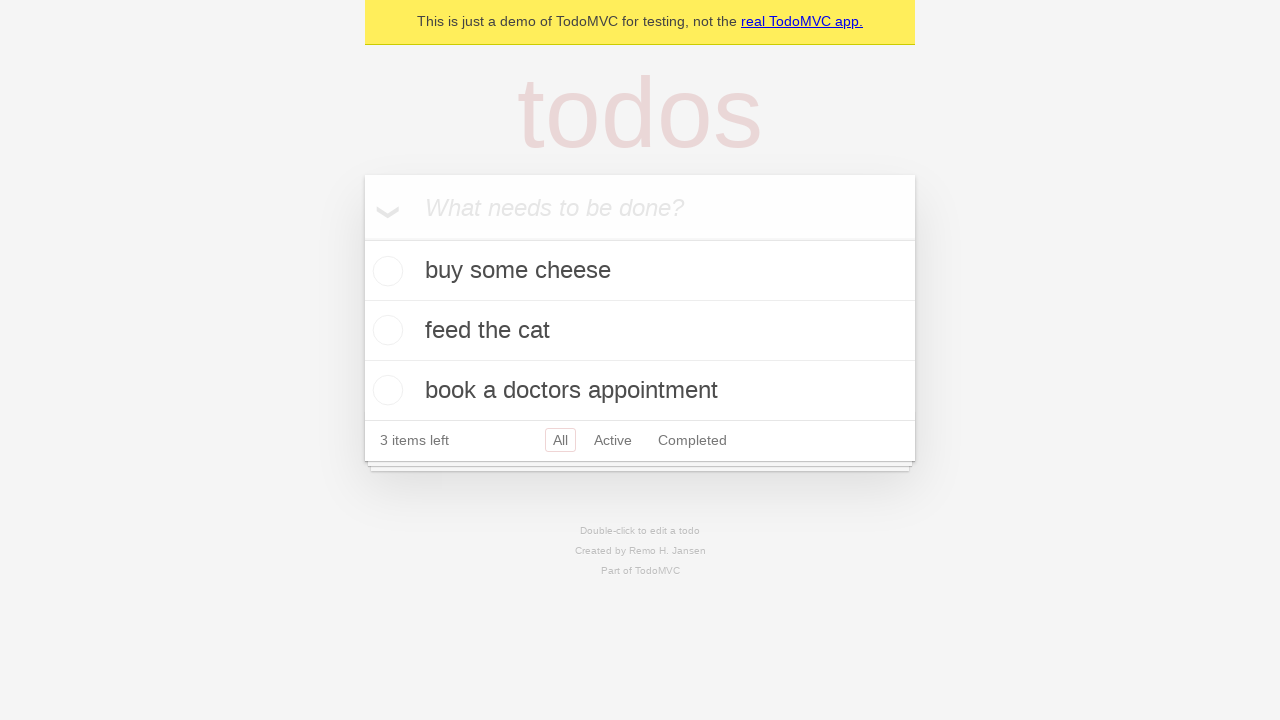

Confirmed all 3 todo items were added
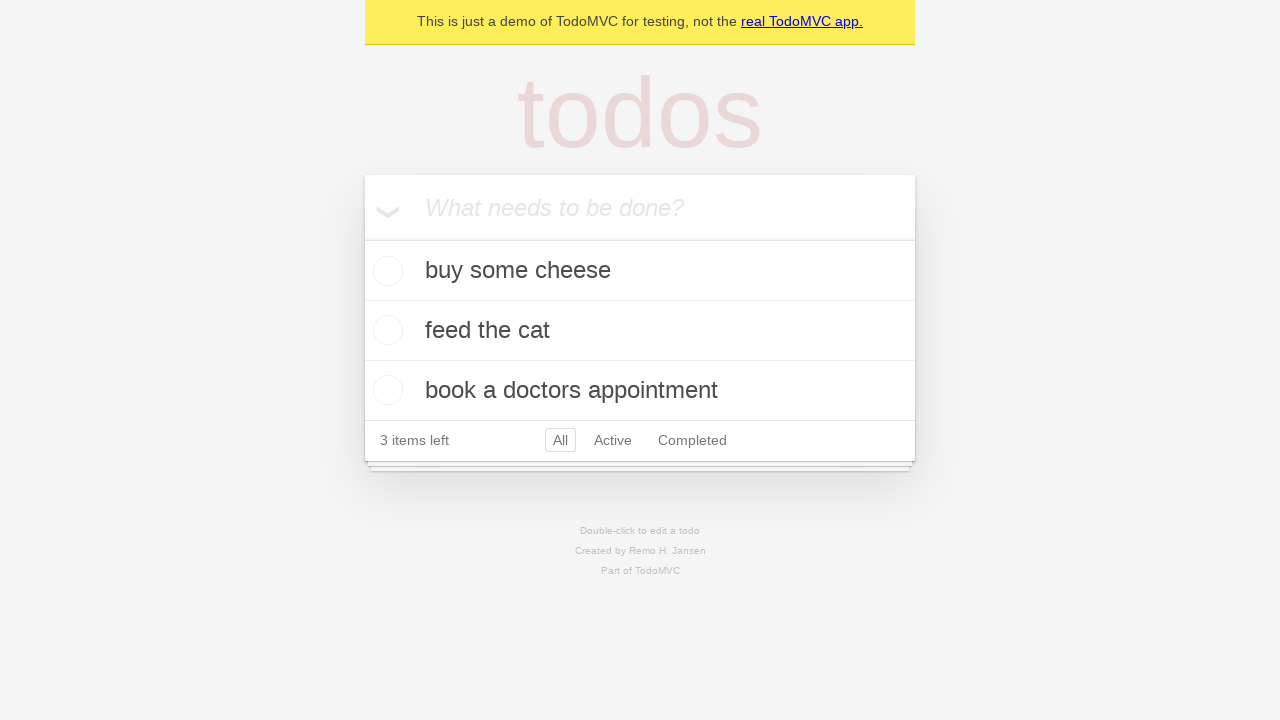

Clicked the 'Mark all as complete' checkbox at (362, 238) on internal:label="Mark all as complete"i
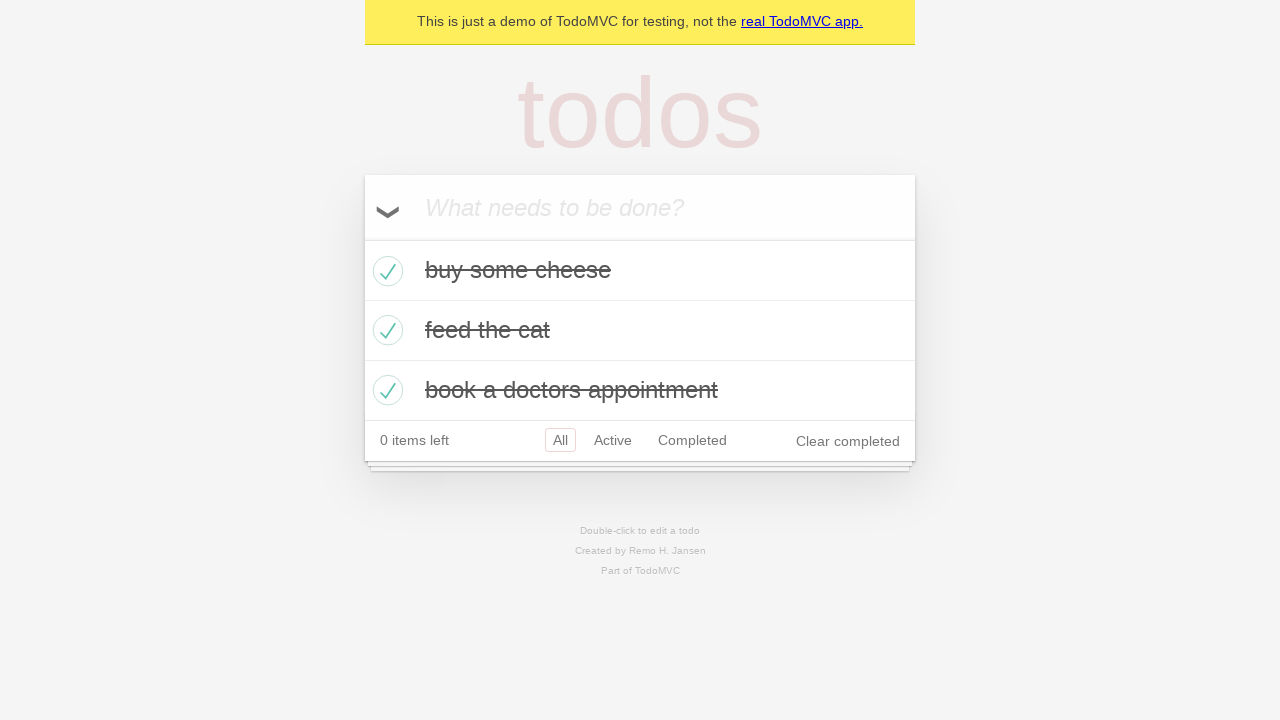

Confirmed all todo items are marked as completed
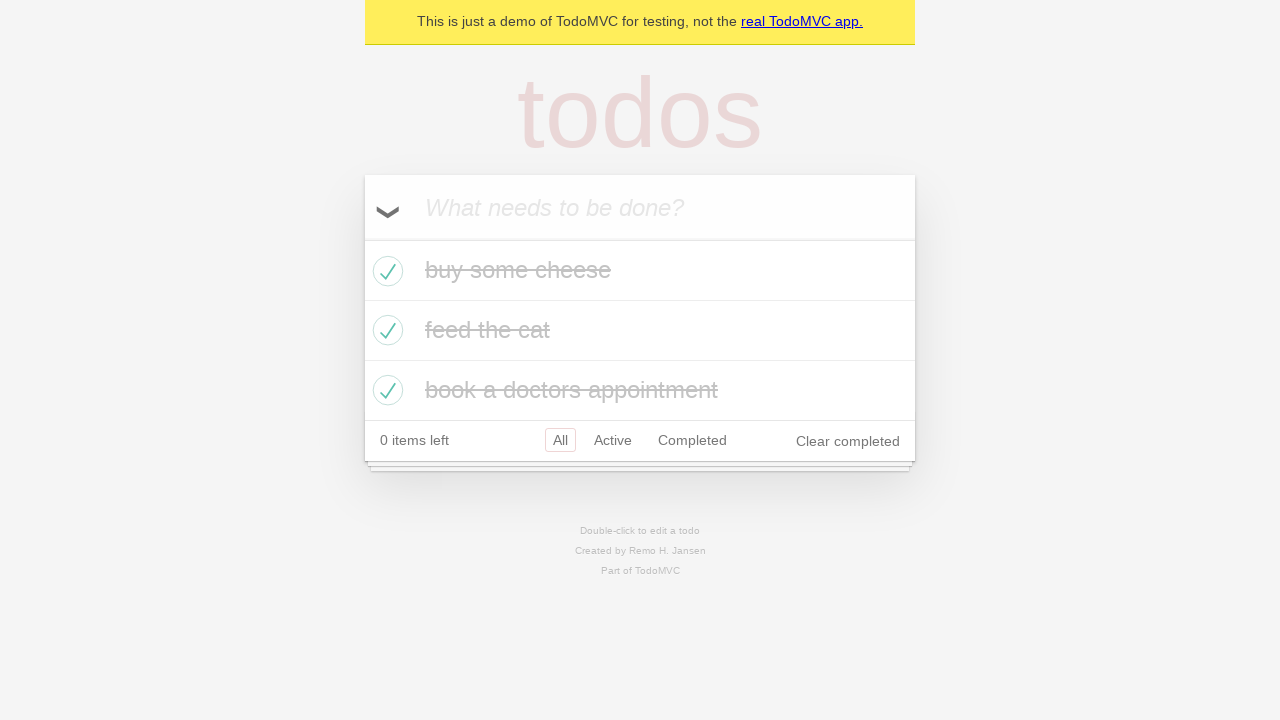

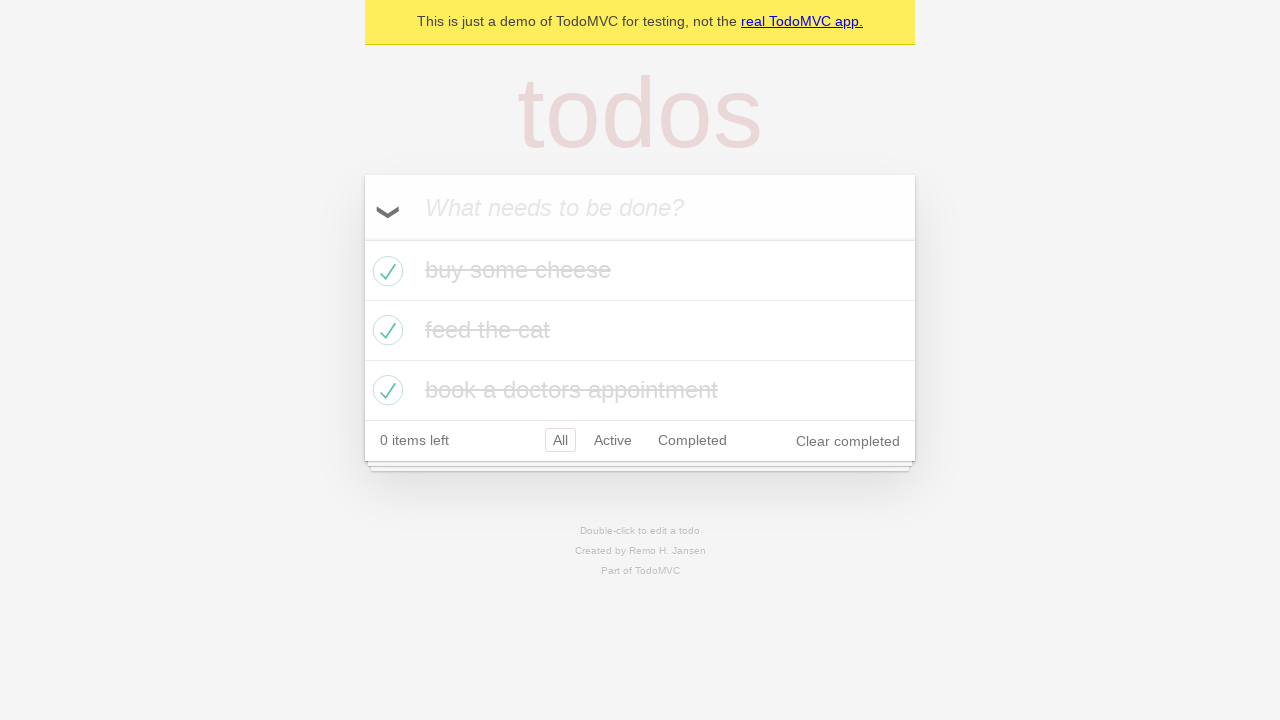